Tests radio button functionality by clicking the Hockey radio button, verifying it's selected, then iterating through all sport radio buttons to click and verify each one

Starting URL: https://practice.cydeo.com/radio_buttons

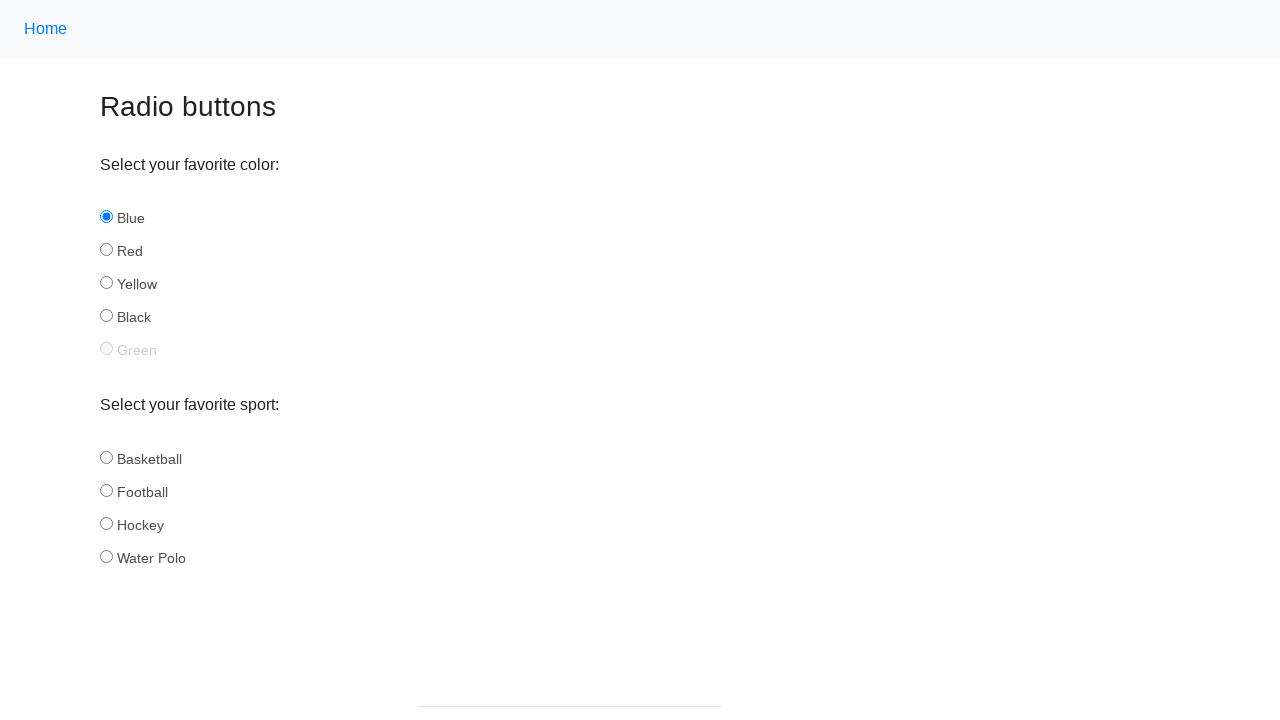

Clicked Hockey radio button at (106, 523) on input#hockey
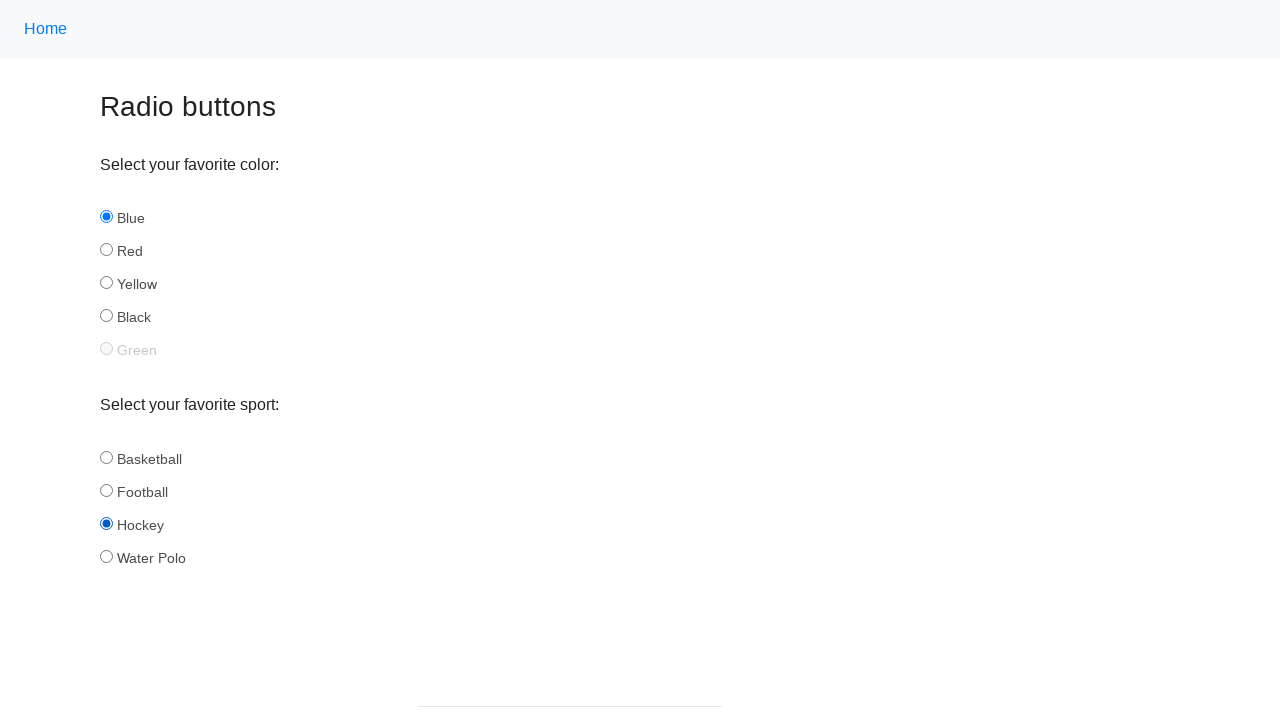

Verified Hockey radio button is selected
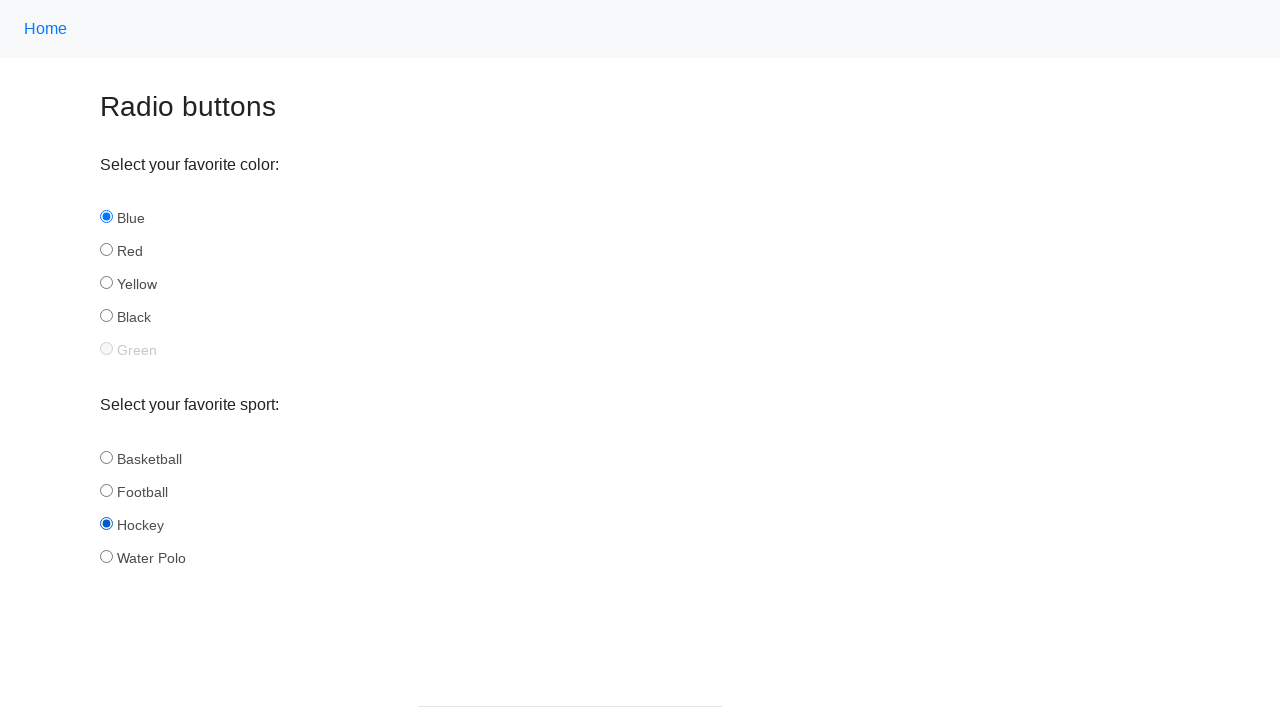

Located 4 sport radio buttons
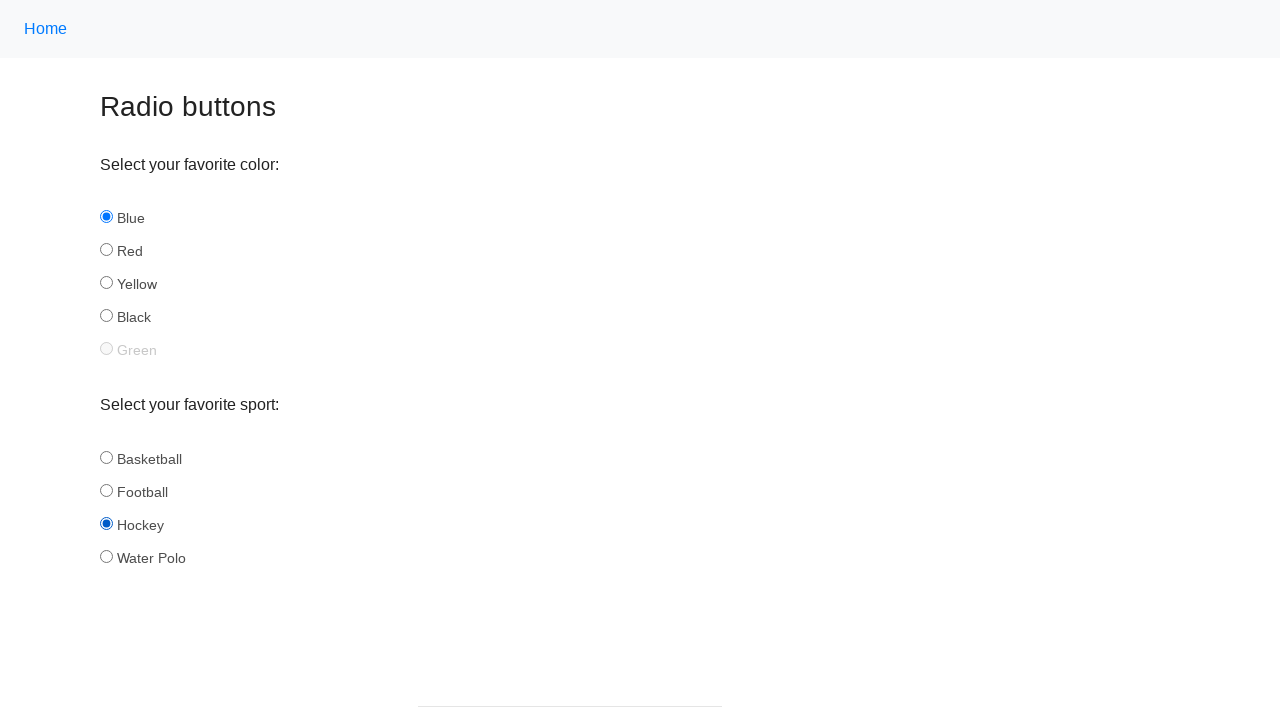

Clicked sport radio button at index 0 at (106, 457) on input[name='sport'] >> nth=0
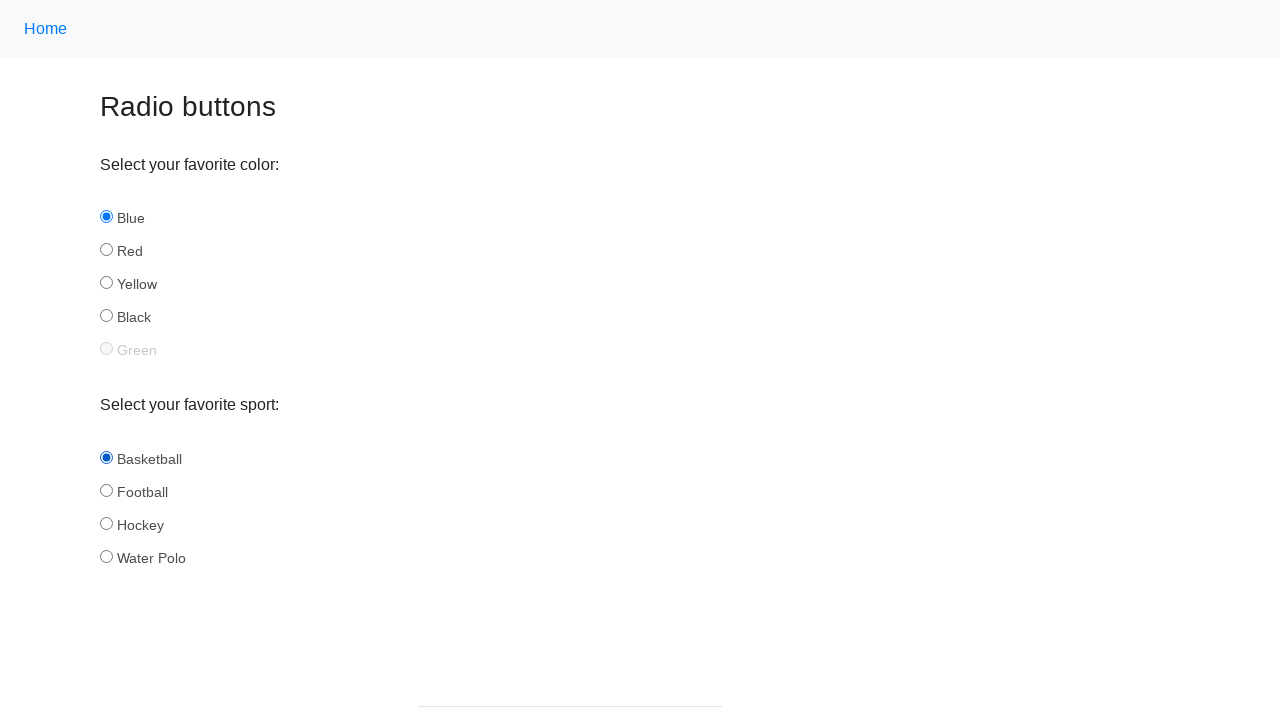

Verified radio button at index 0 is selected
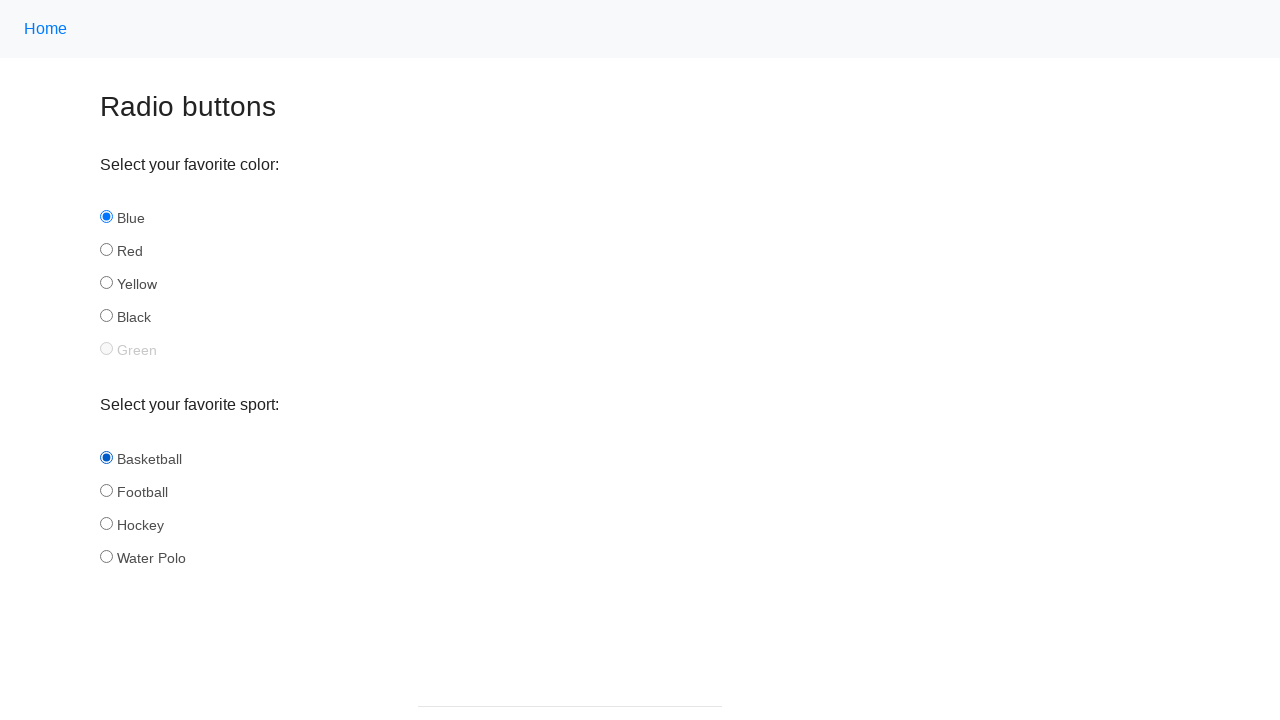

Clicked sport radio button at index 1 at (106, 490) on input[name='sport'] >> nth=1
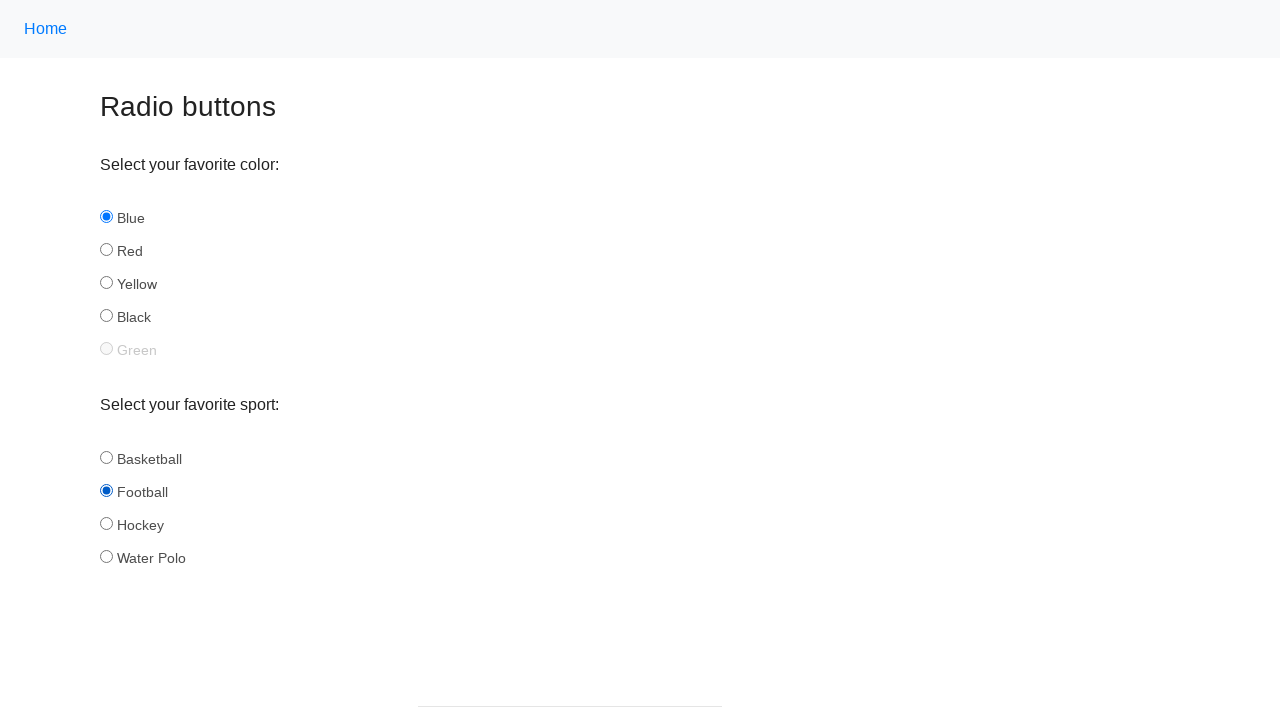

Verified radio button at index 1 is selected
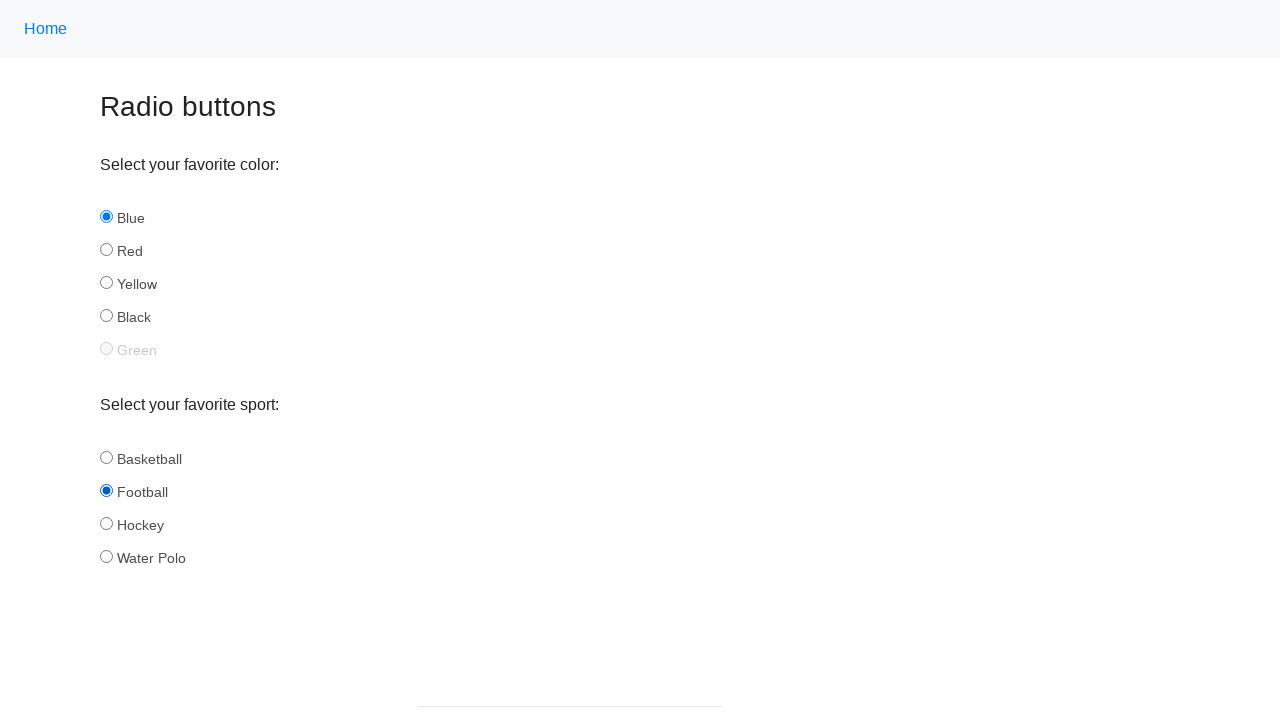

Clicked sport radio button at index 2 at (106, 523) on input[name='sport'] >> nth=2
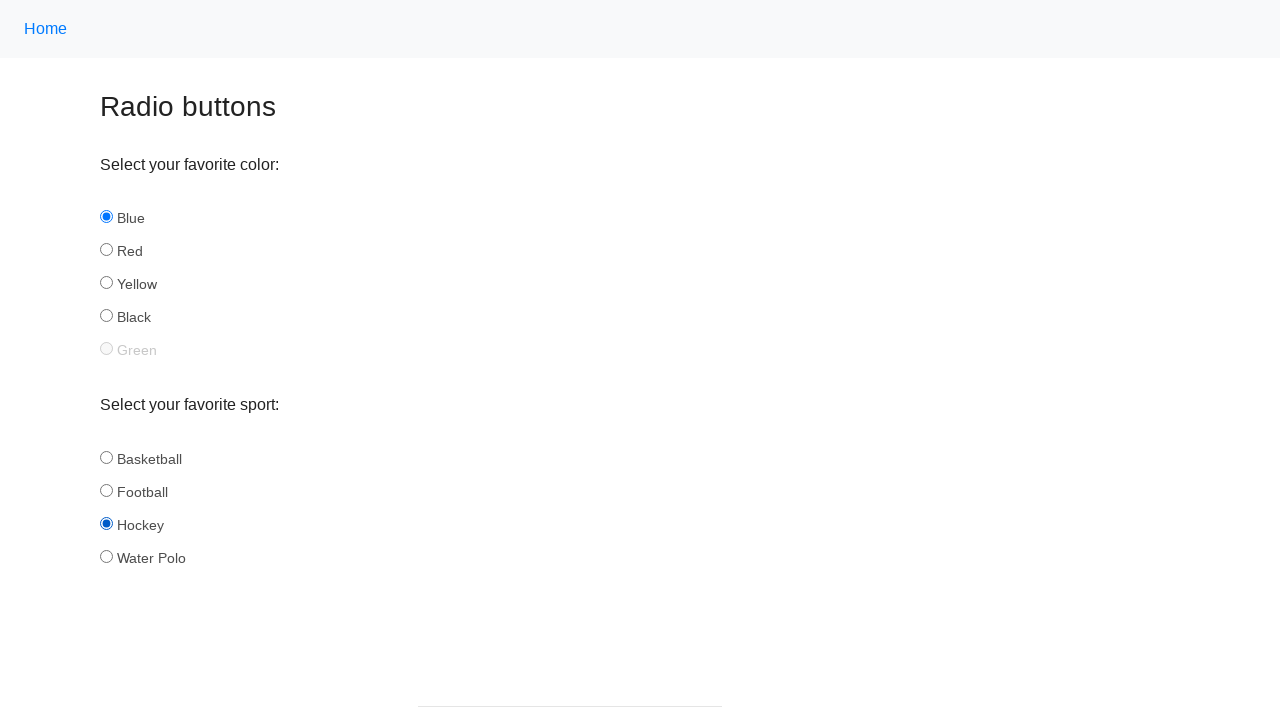

Verified radio button at index 2 is selected
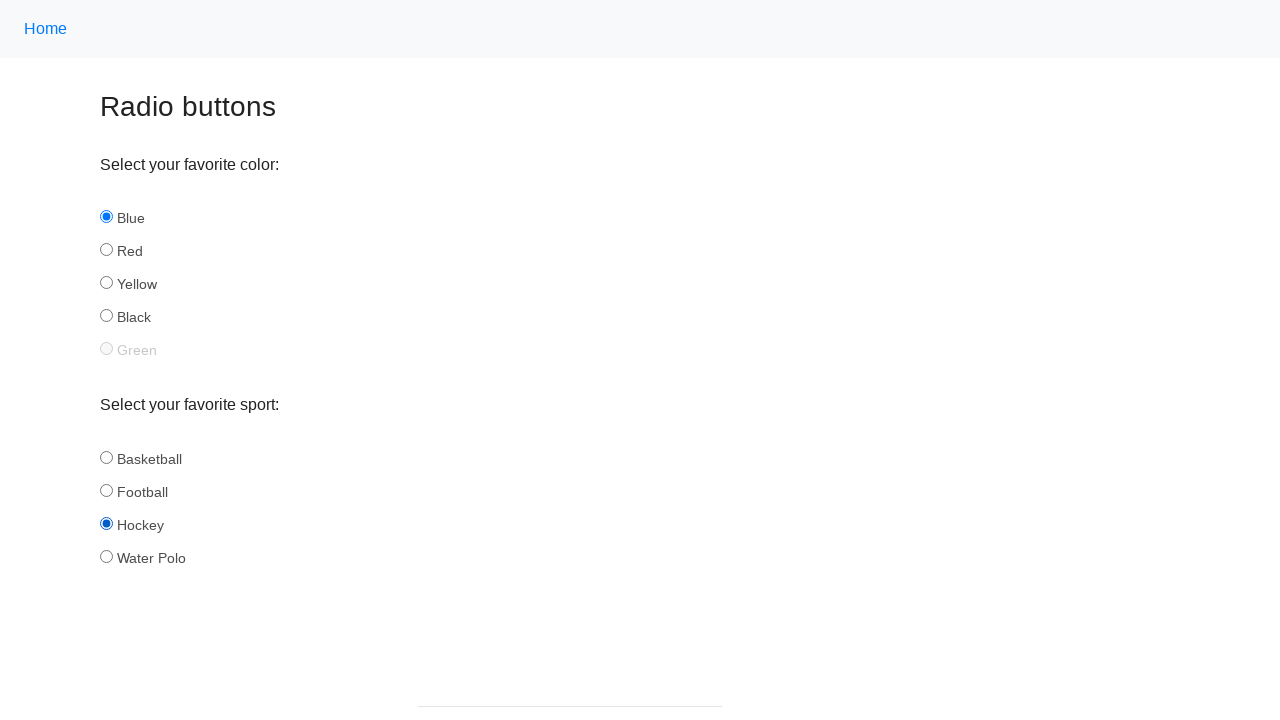

Clicked sport radio button at index 3 at (106, 556) on input[name='sport'] >> nth=3
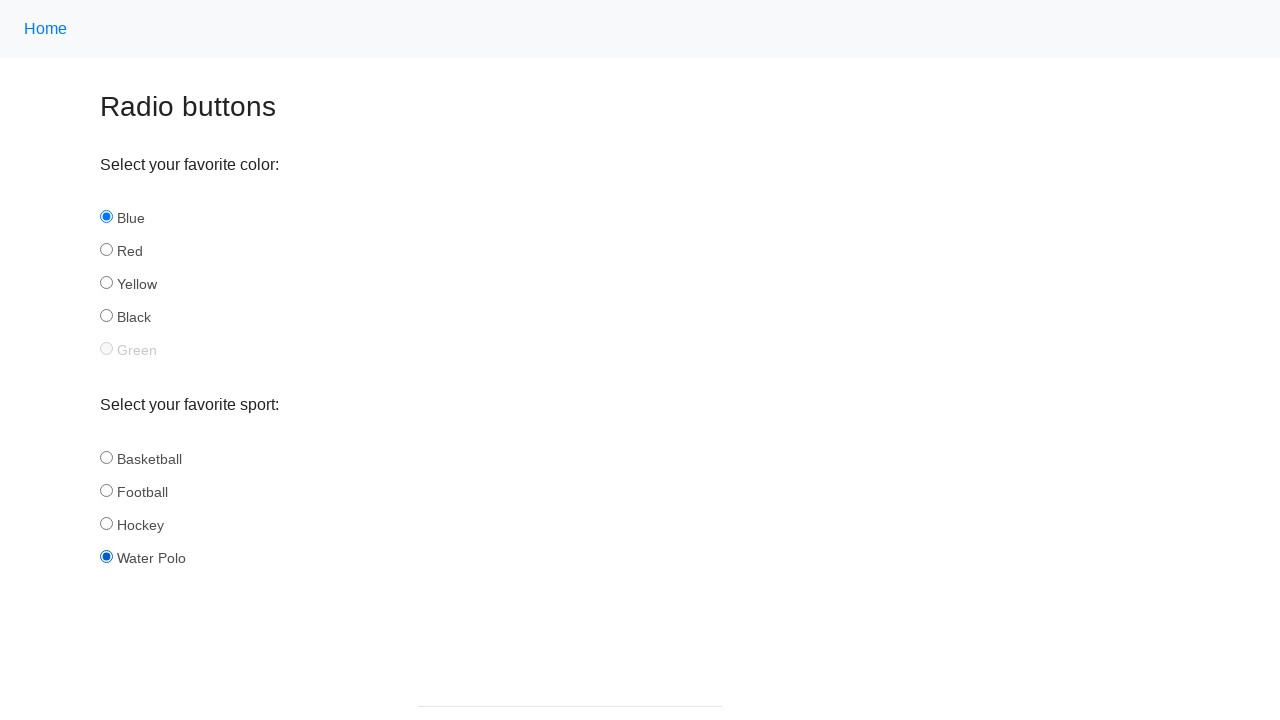

Verified radio button at index 3 is selected
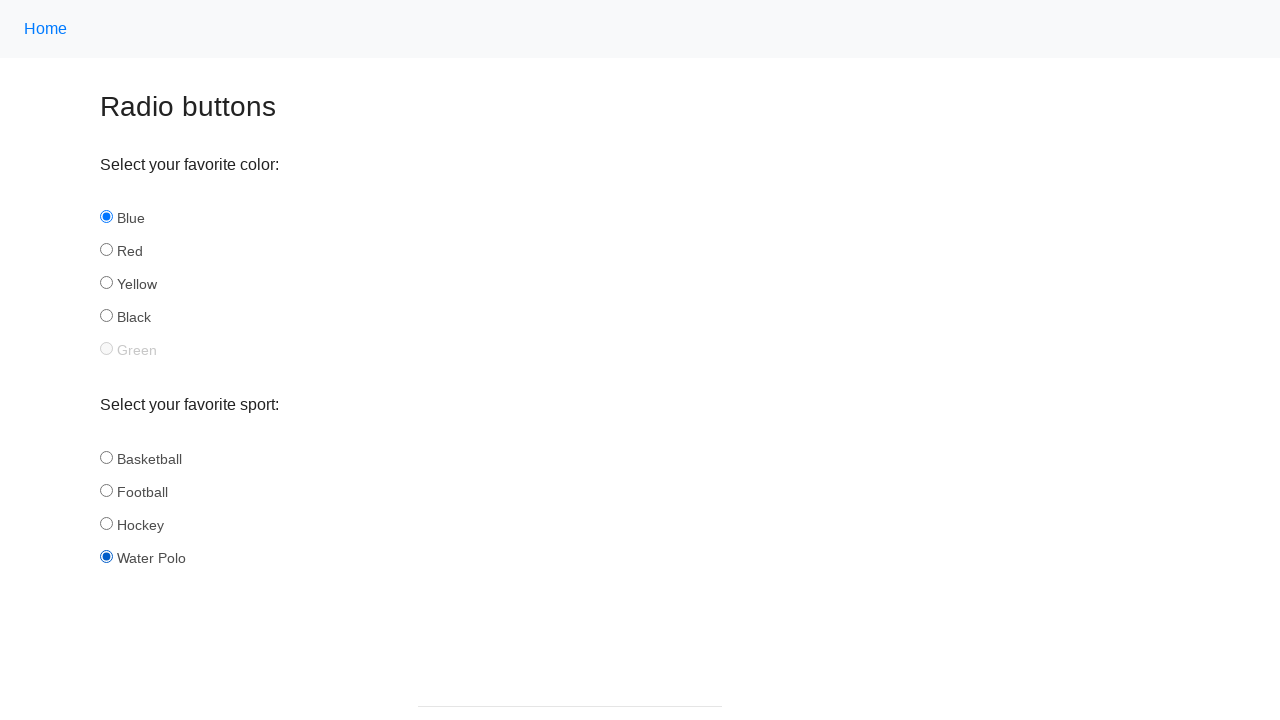

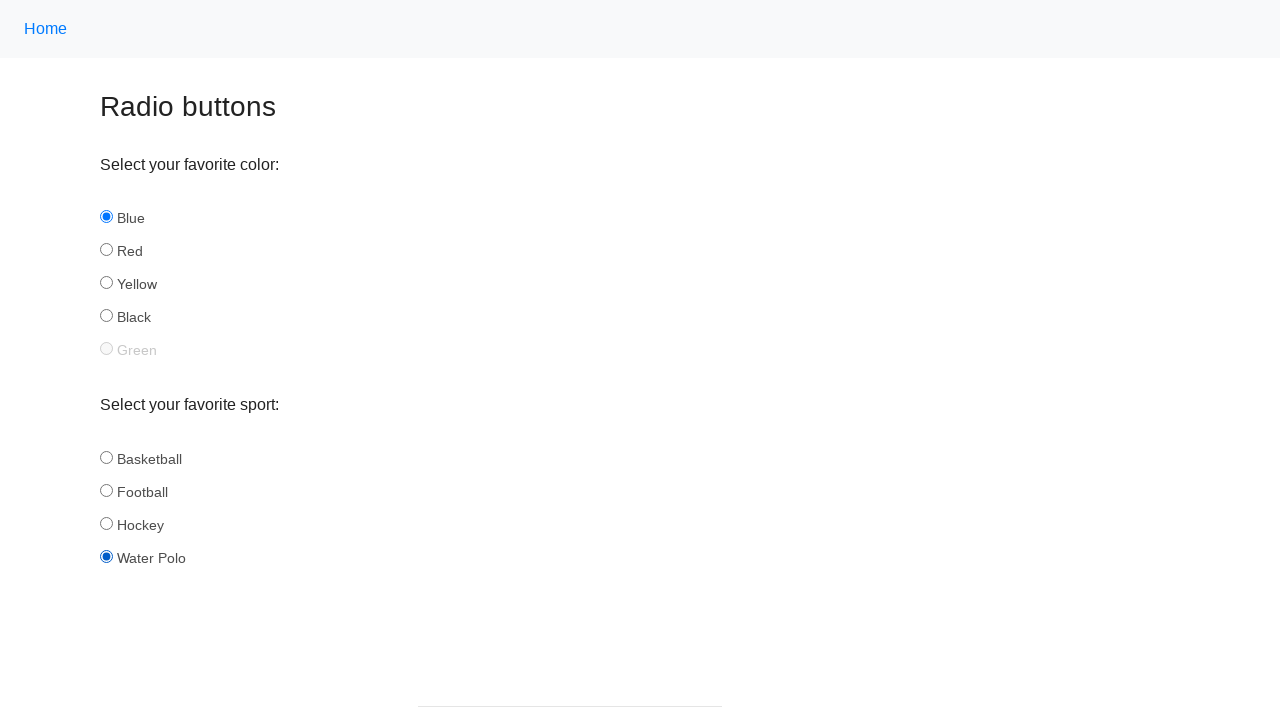